Tests editing a todo item by double-clicking, changing the text, and pressing Enter.

Starting URL: https://demo.playwright.dev/todomvc

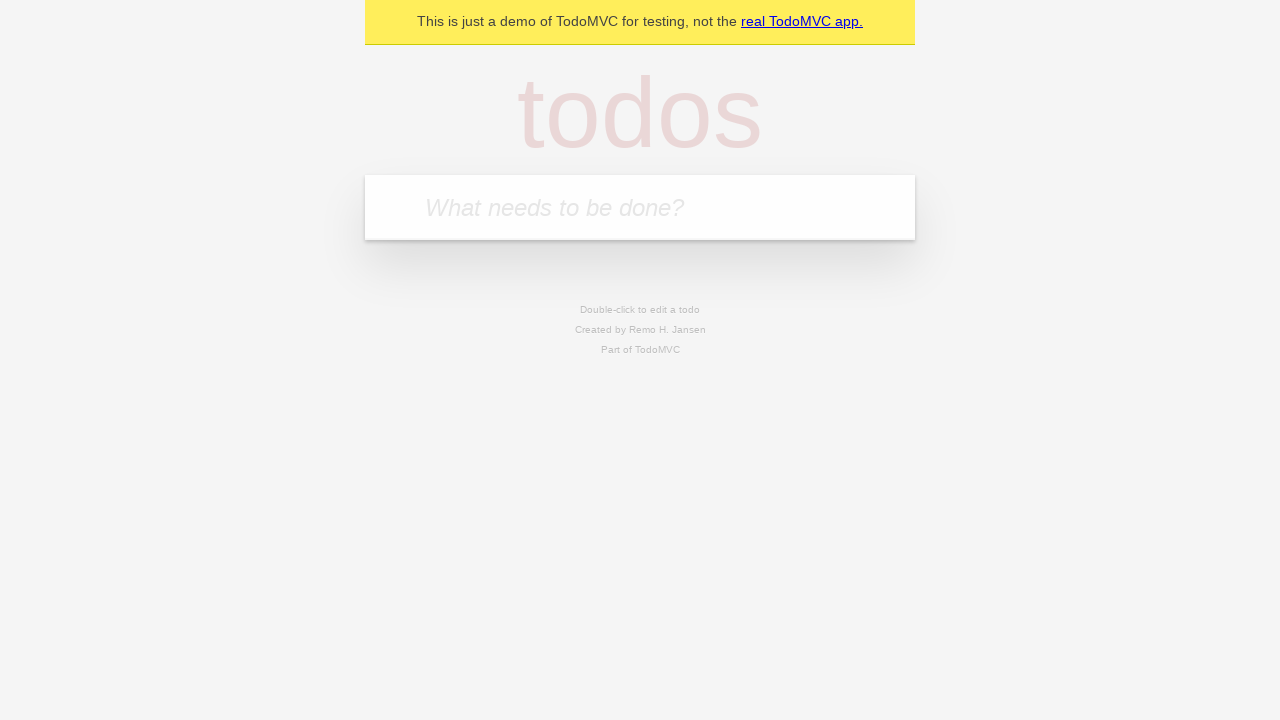

Filled todo input with 'buy some cheese' on internal:attr=[placeholder="What needs to be done?"i]
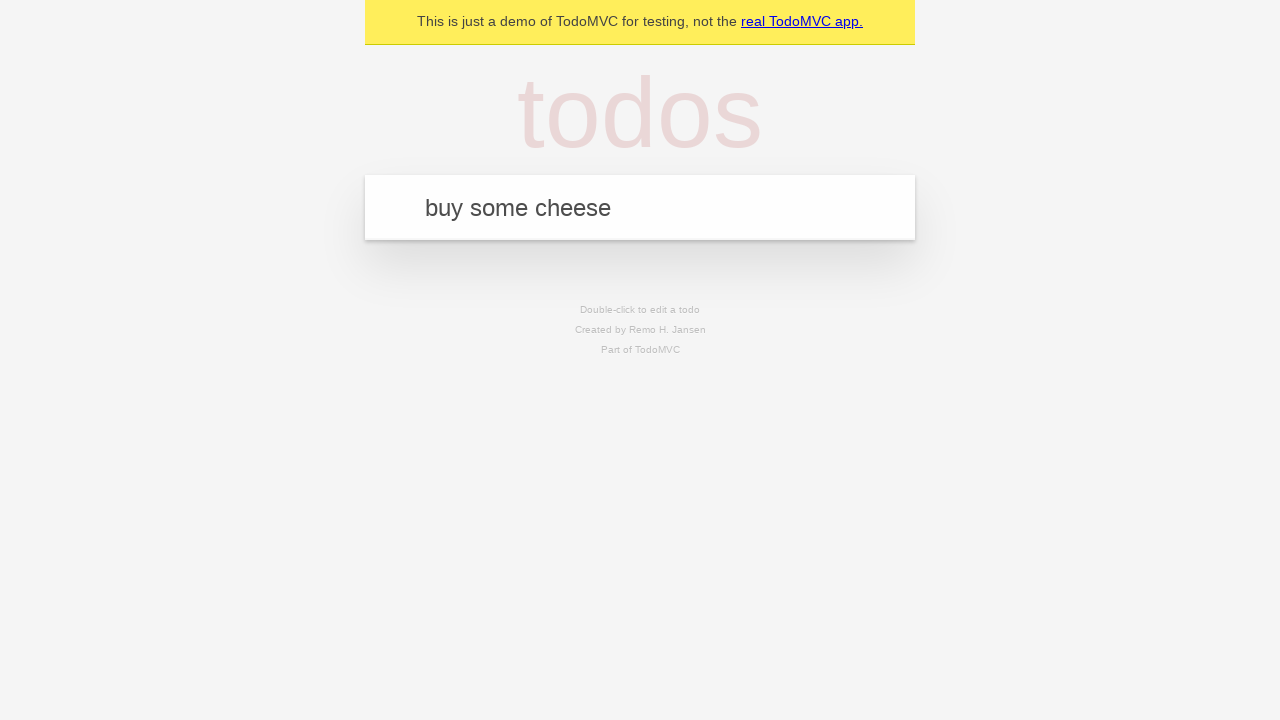

Pressed Enter to create first todo on internal:attr=[placeholder="What needs to be done?"i]
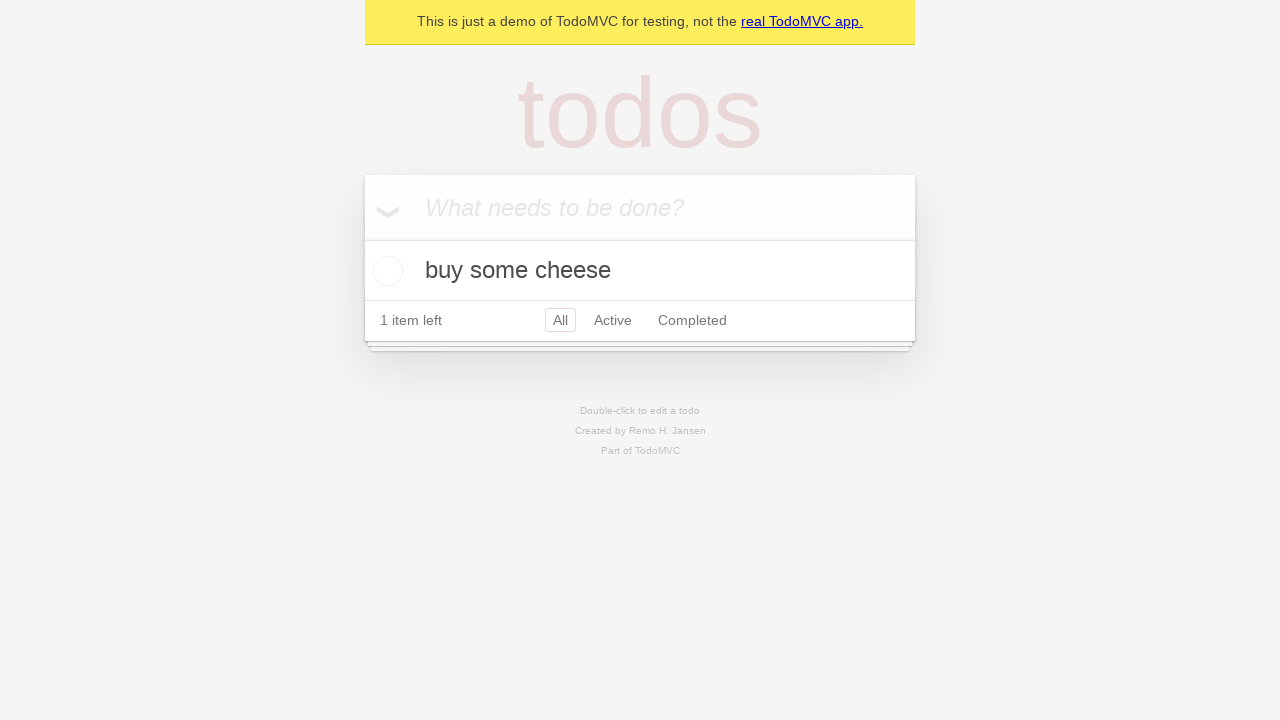

Filled todo input with 'feed the cat' on internal:attr=[placeholder="What needs to be done?"i]
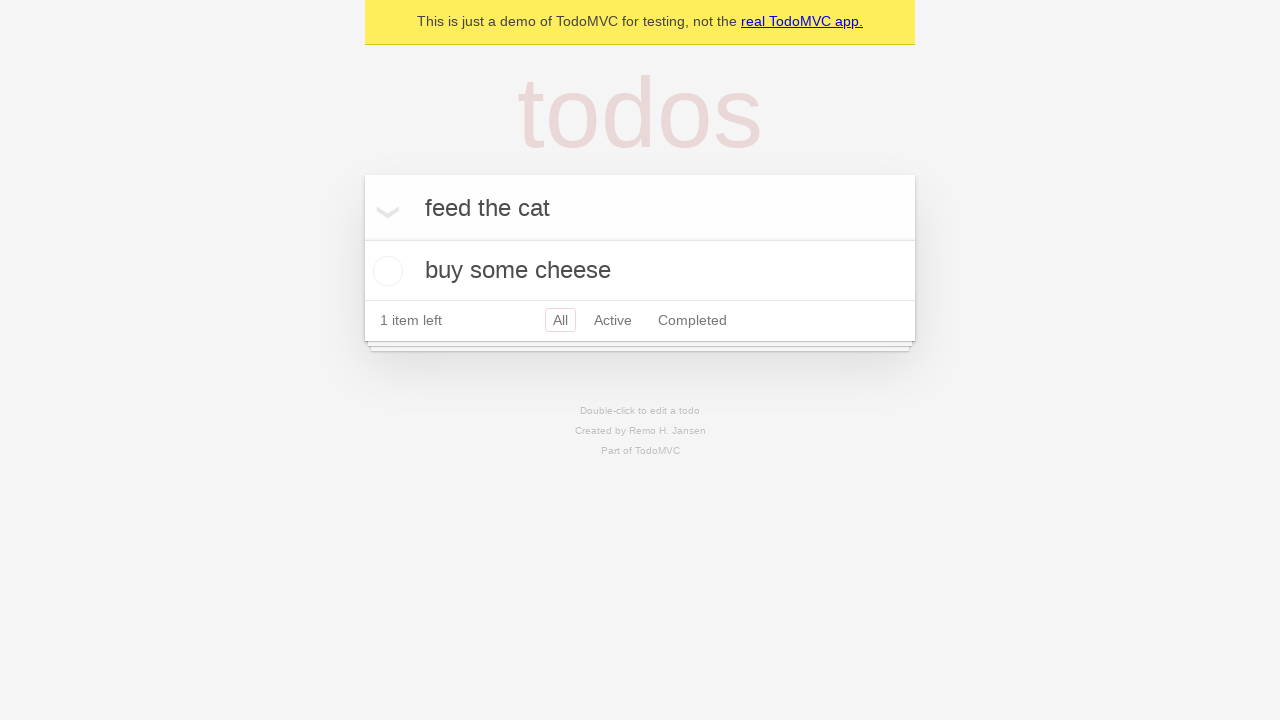

Pressed Enter to create second todo on internal:attr=[placeholder="What needs to be done?"i]
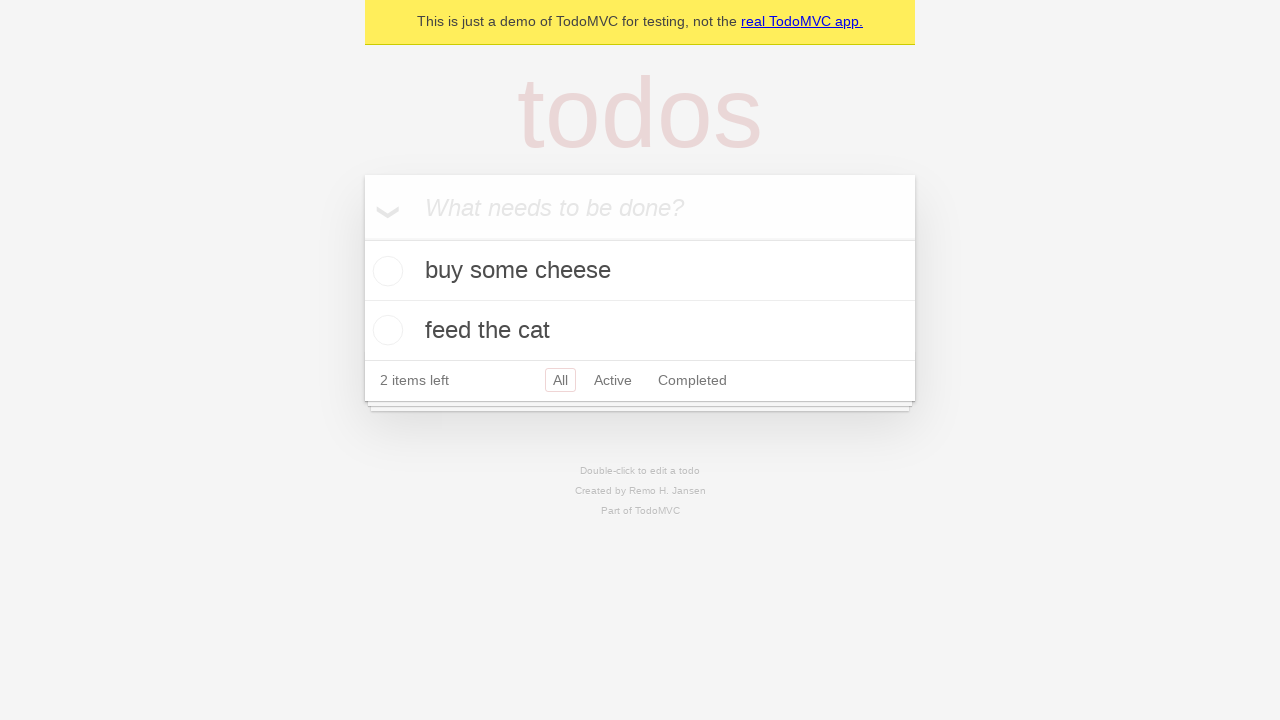

Filled todo input with 'book a doctors appointment' on internal:attr=[placeholder="What needs to be done?"i]
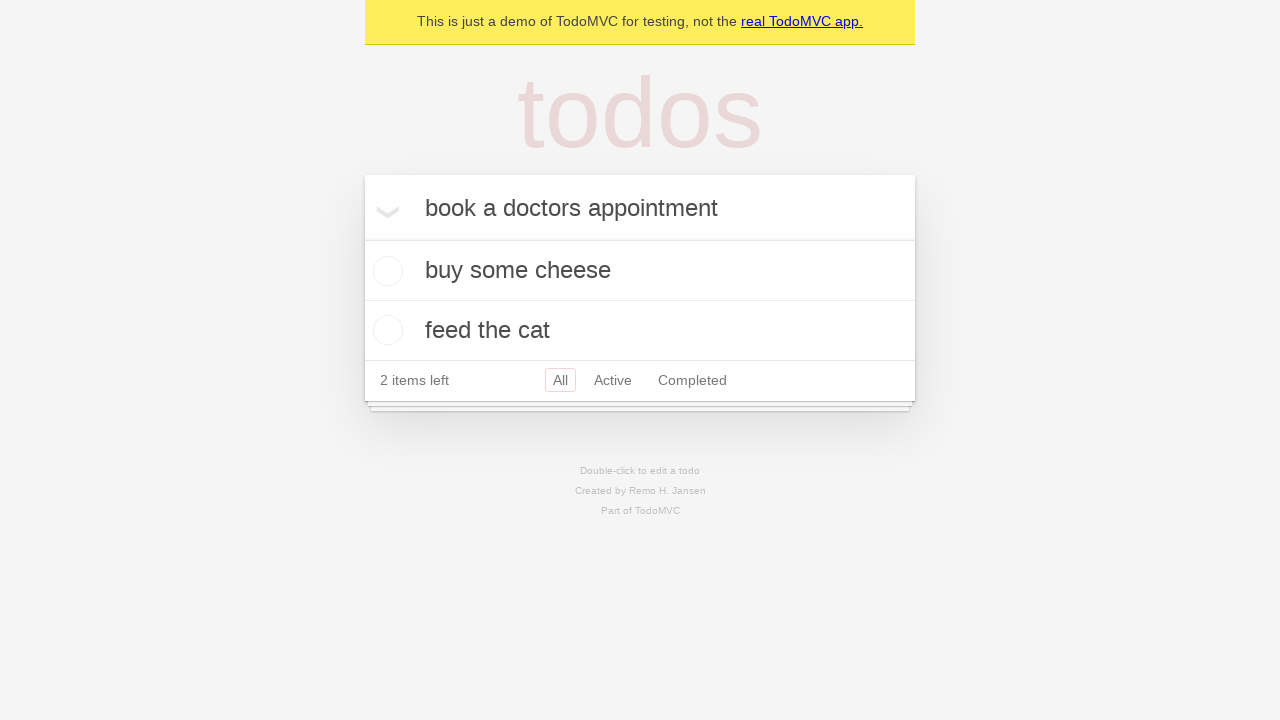

Pressed Enter to create third todo on internal:attr=[placeholder="What needs to be done?"i]
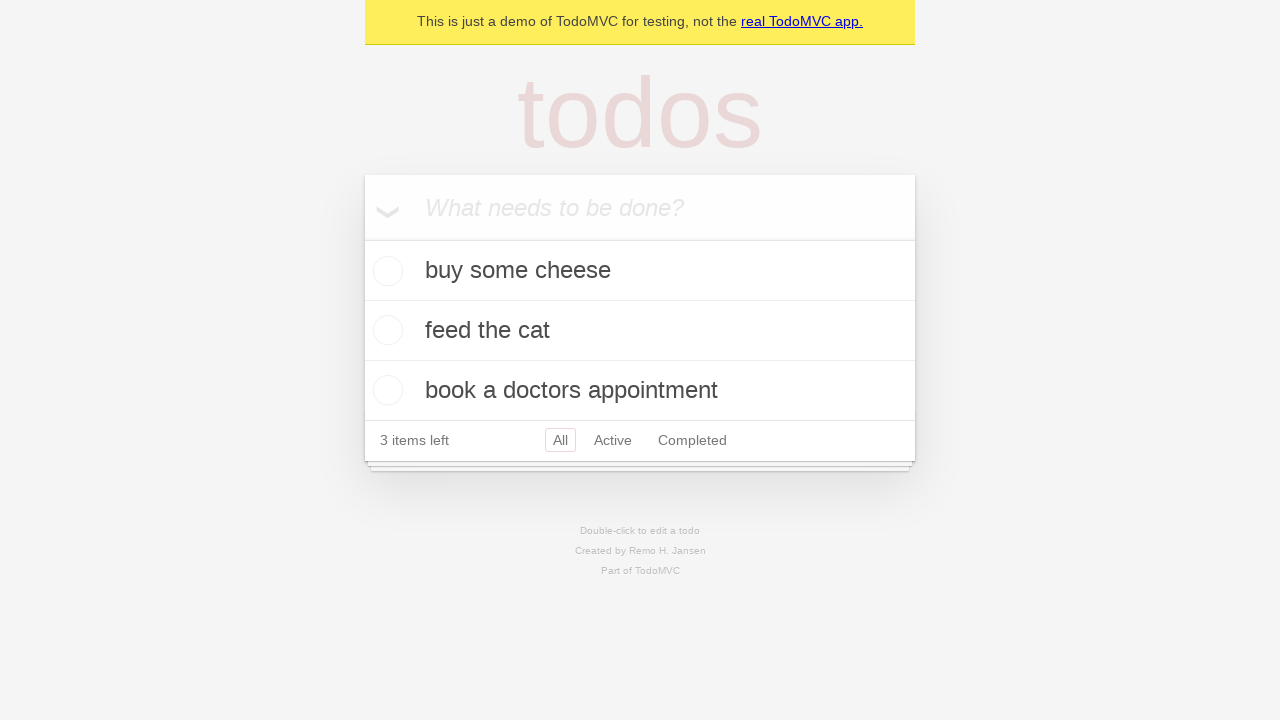

Double-clicked second todo item to enter edit mode at (640, 331) on internal:testid=[data-testid="todo-item"s] >> nth=1
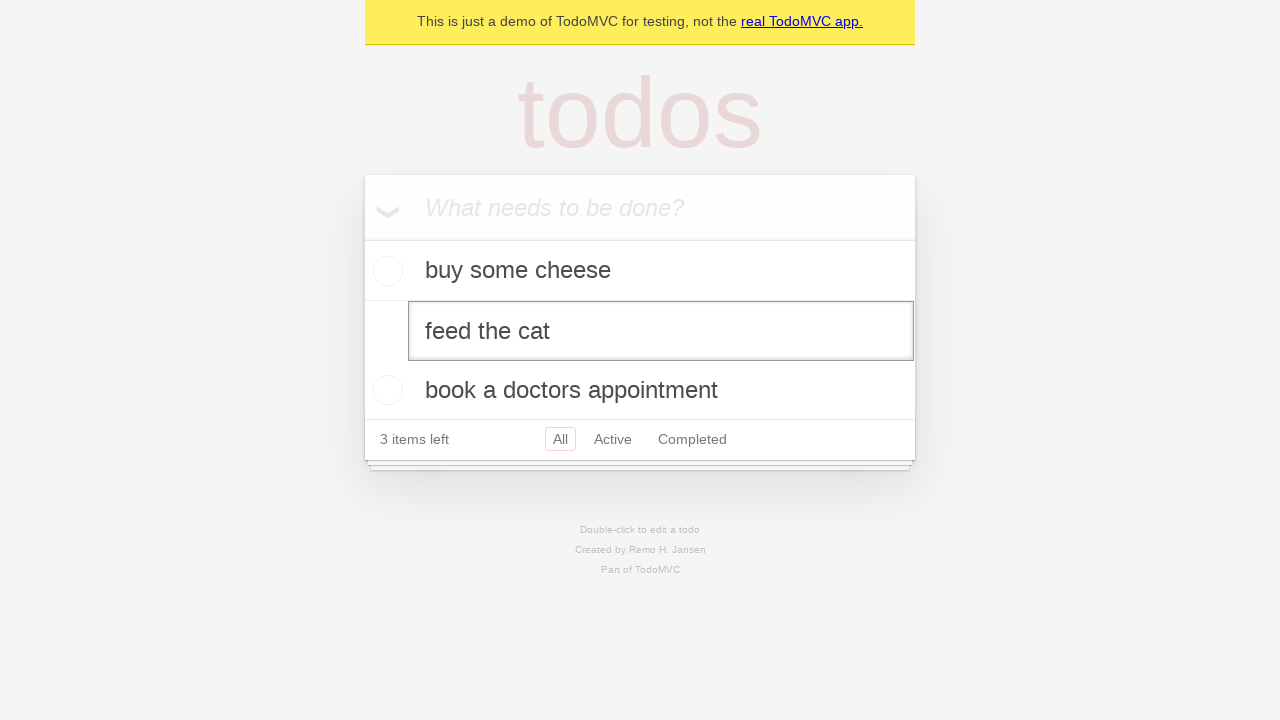

Changed todo text to 'buy some sausages' on internal:testid=[data-testid="todo-item"s] >> nth=1 >> internal:role=textbox[nam
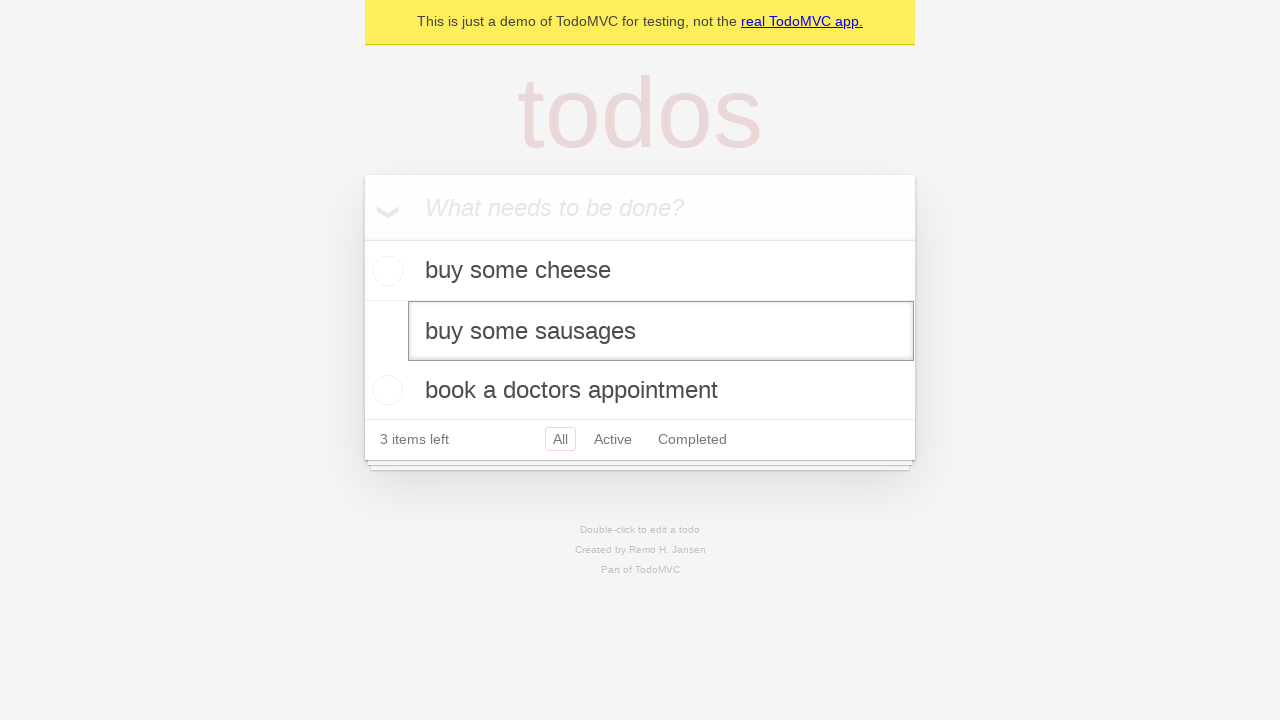

Pressed Enter to confirm todo edit on internal:testid=[data-testid="todo-item"s] >> nth=1 >> internal:role=textbox[nam
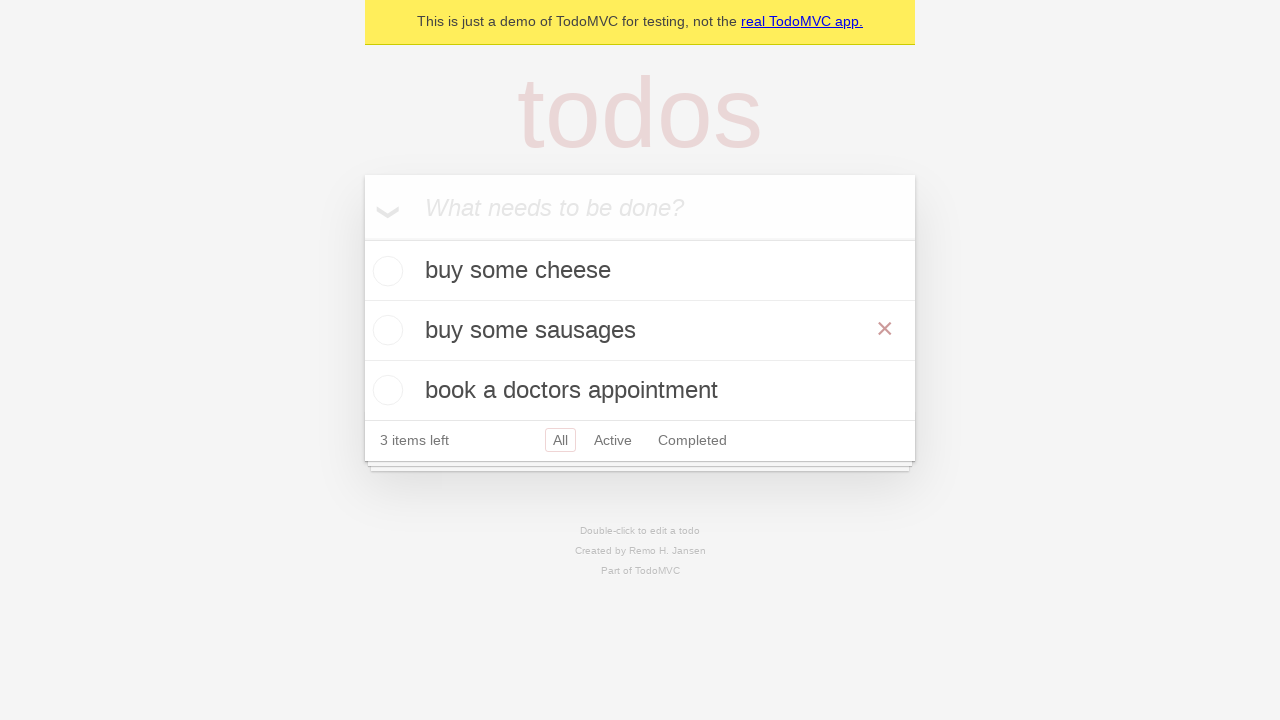

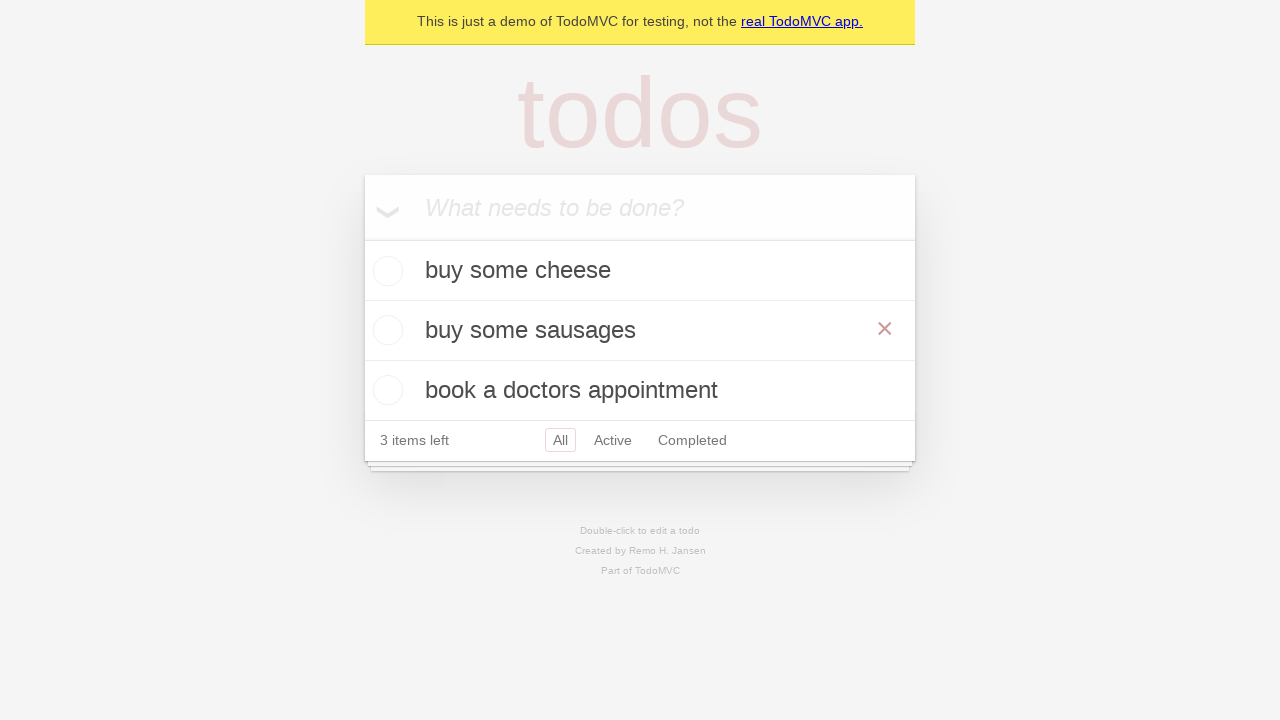